Tests switching between multiple tabs by opening two new tabs via button clicks and bringing each tab to the front

Starting URL: https://testautomationpractice.blogspot.com/

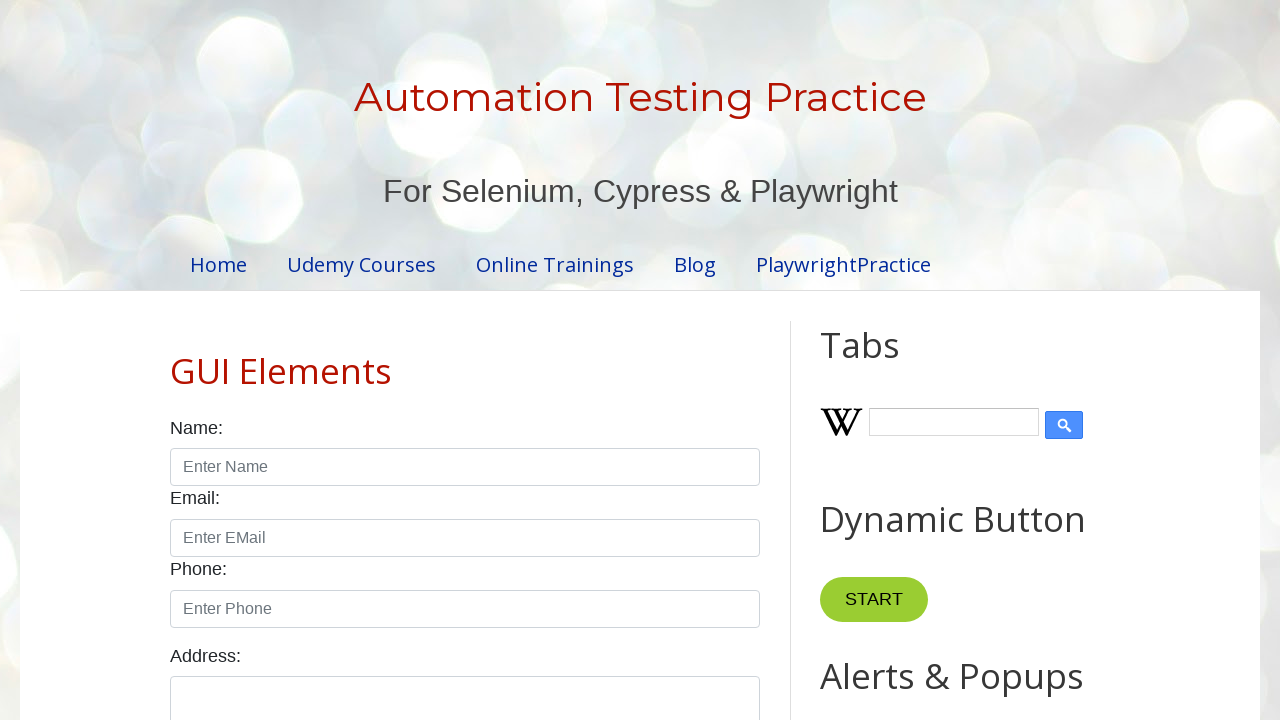

Clicked button to open first new tab at (880, 361) on button[onclick="myFunction()"]
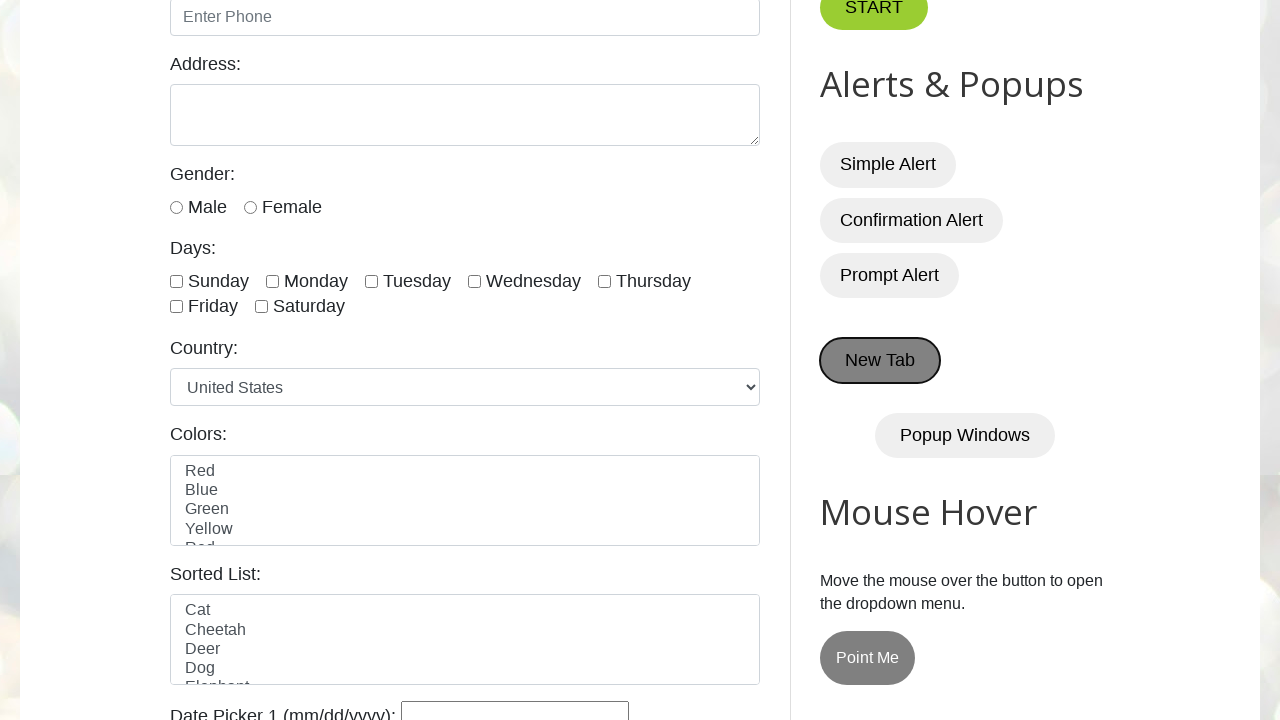

First new tab loaded
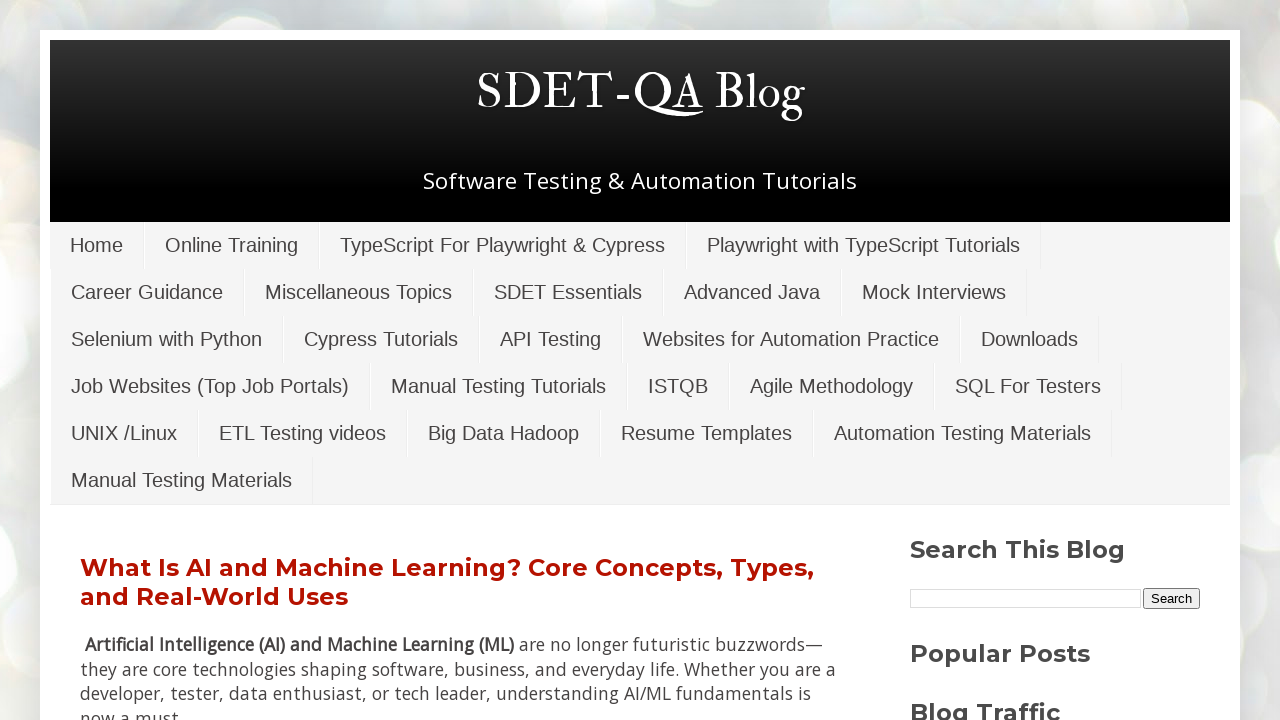

Clicked button to open second new tab at (880, 361) on button[onclick="myFunction()"]
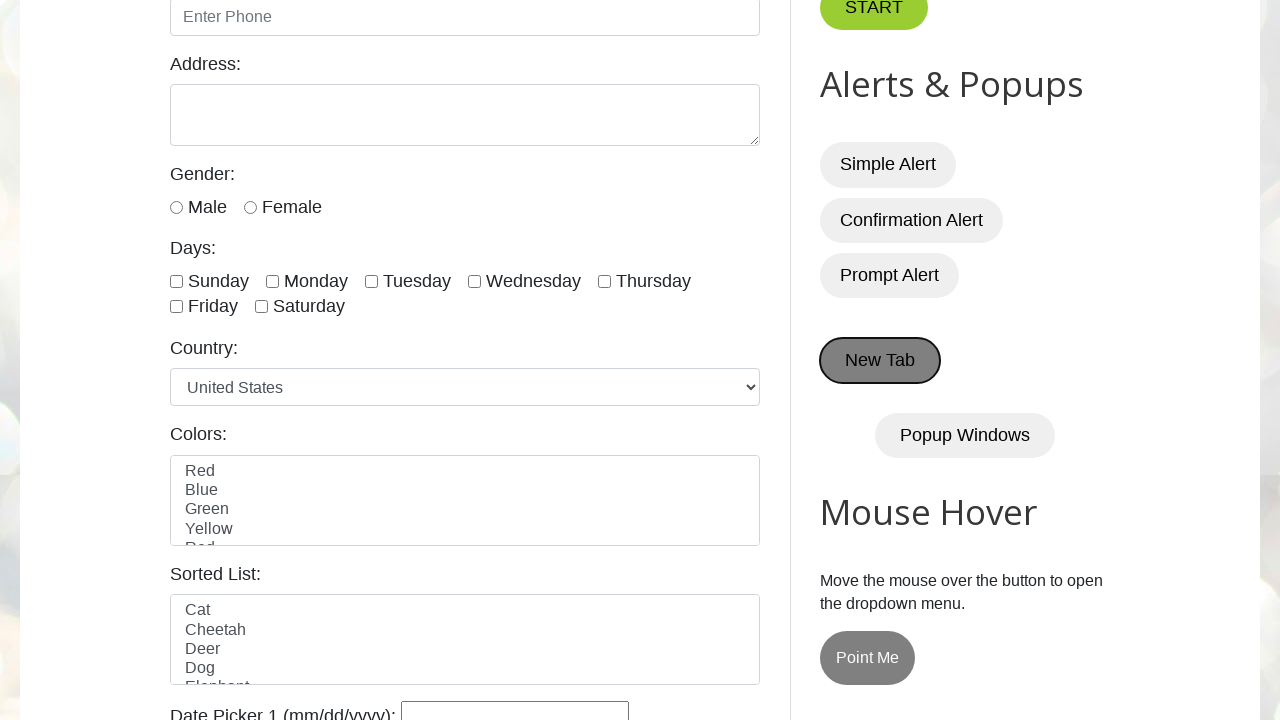

Second new tab loaded
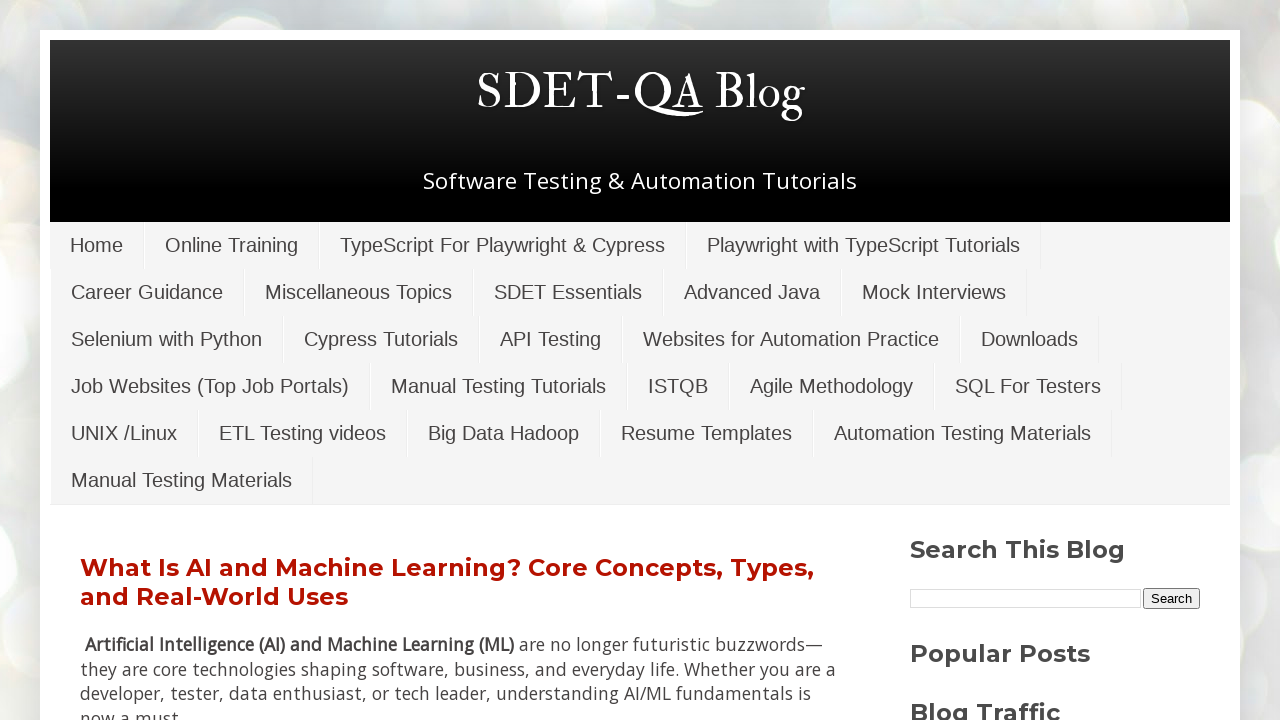

Printed title of first new tab: SDET-QA Blog
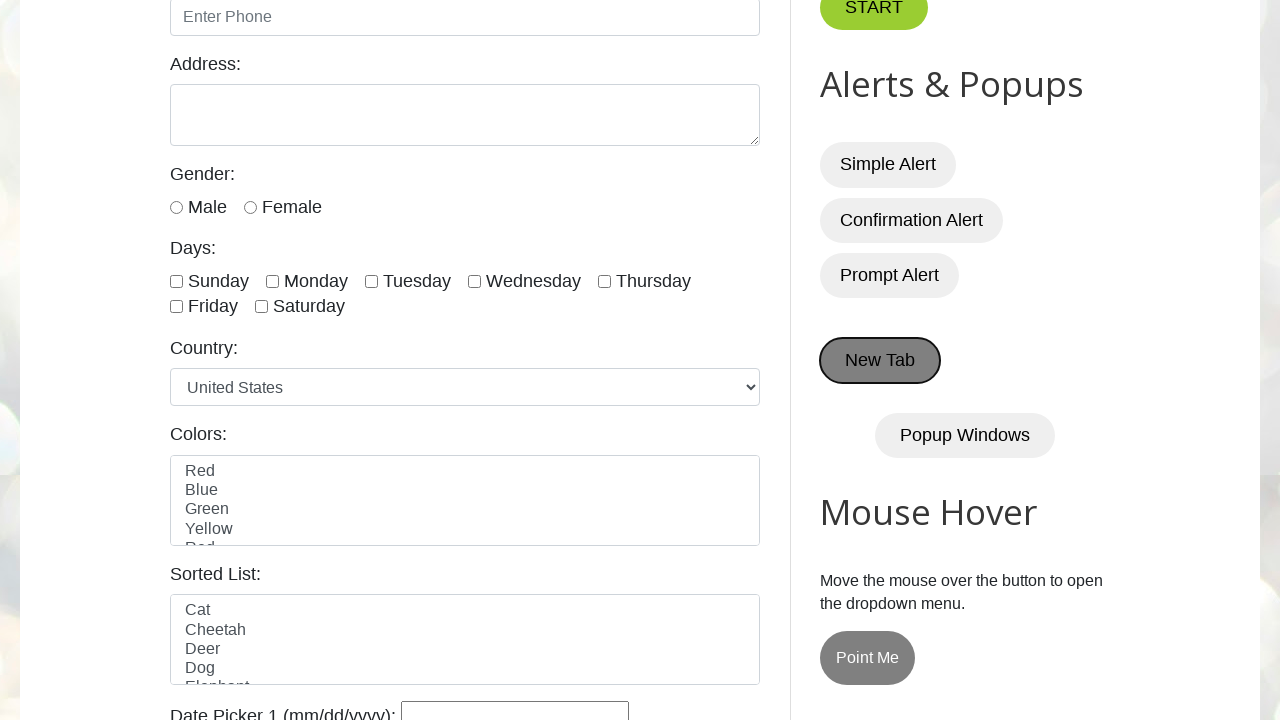

Printed title of second new tab: SDET-QA Blog
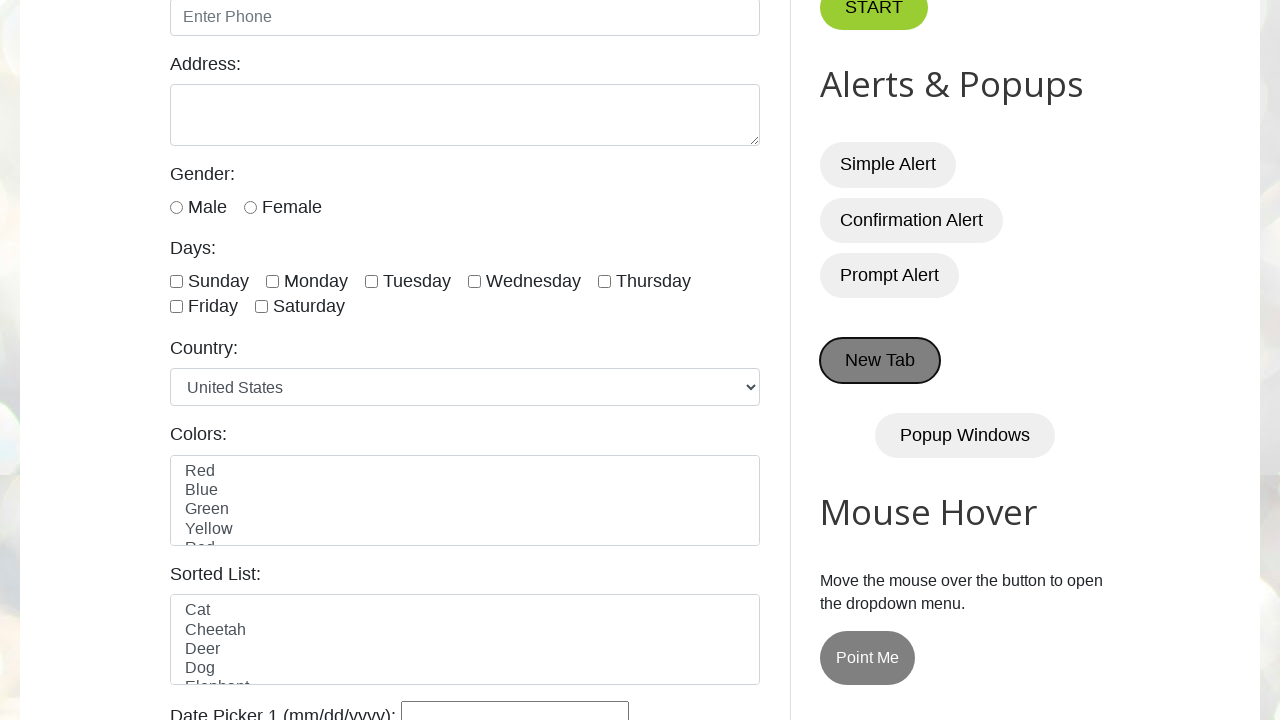

Brought first tab to front
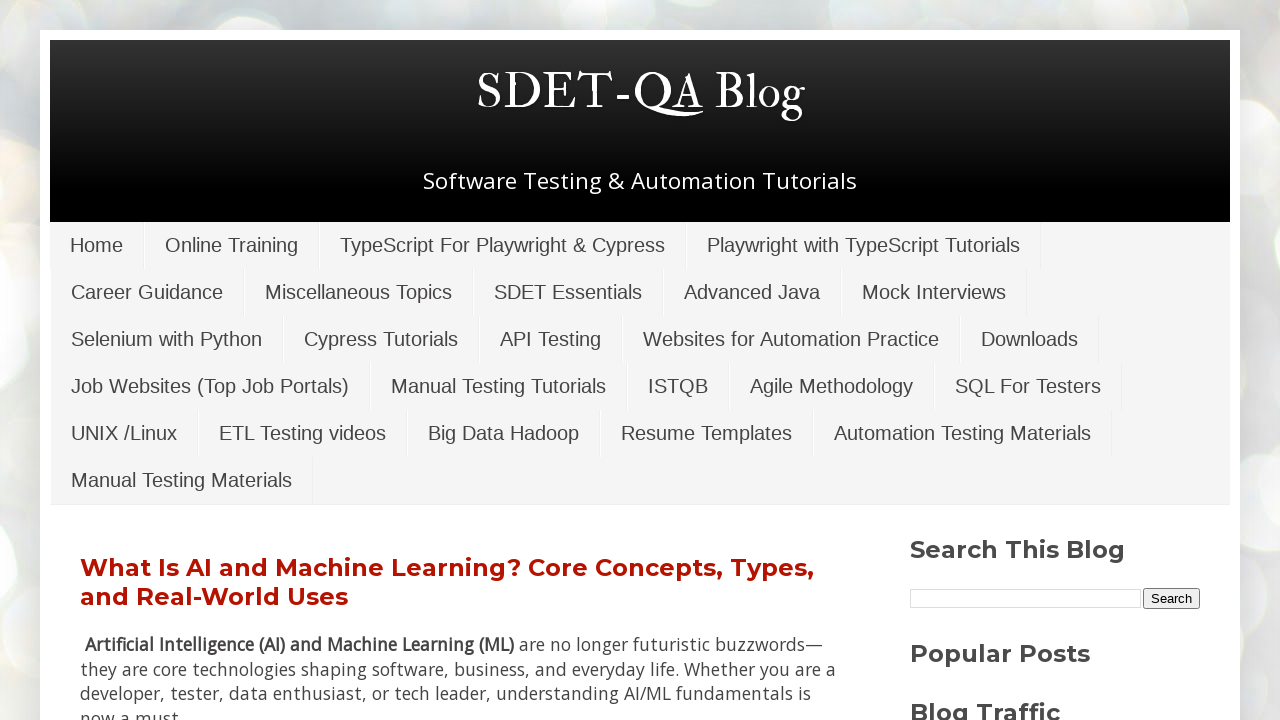

Brought second tab to front
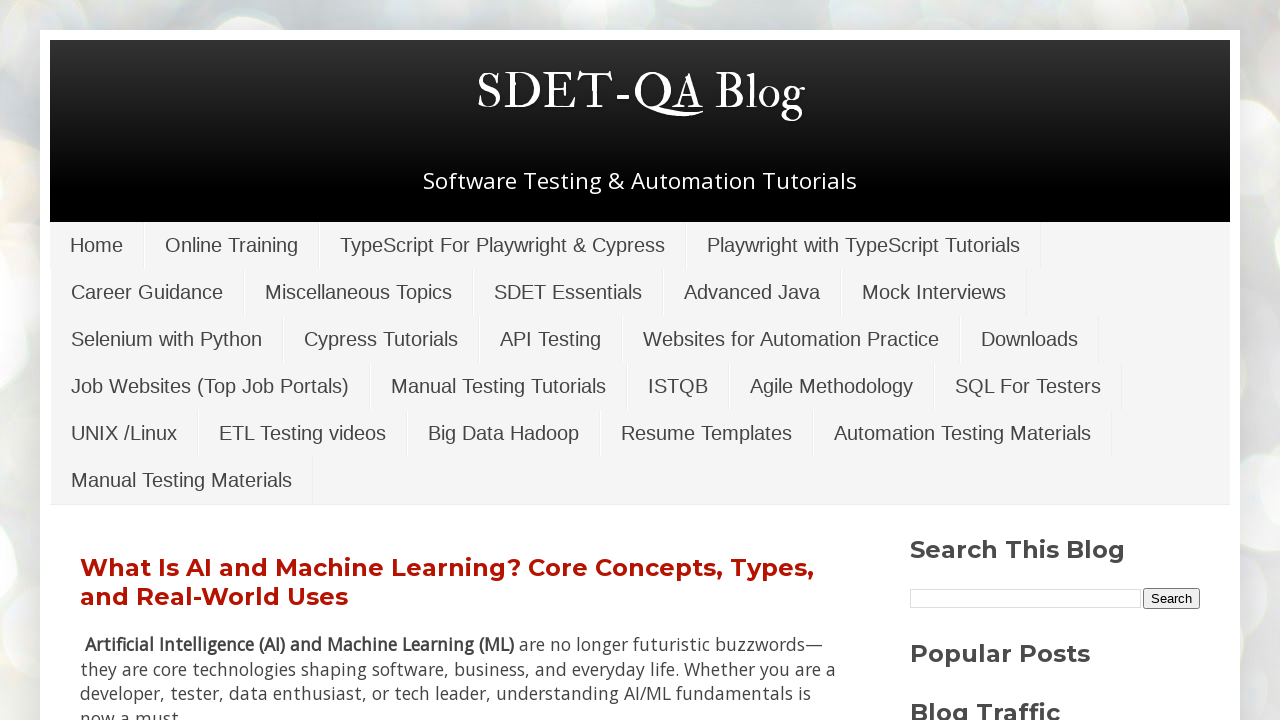

Closed first new tab
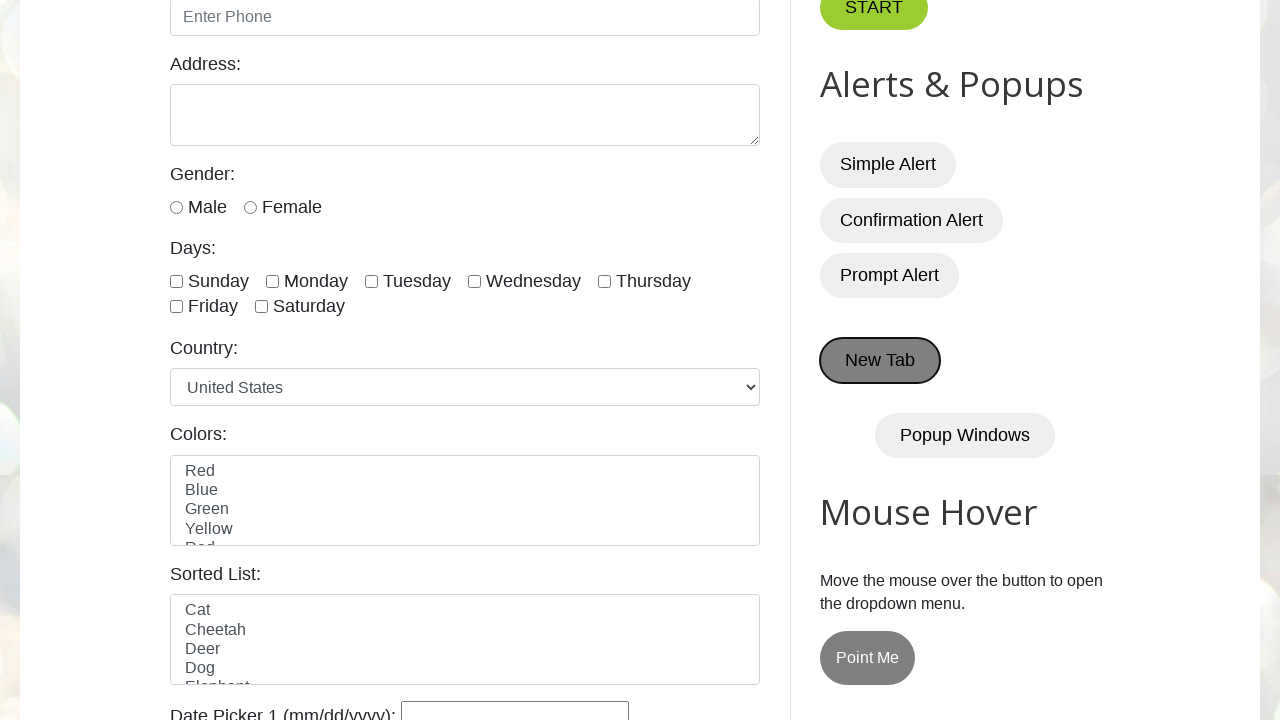

Closed second new tab
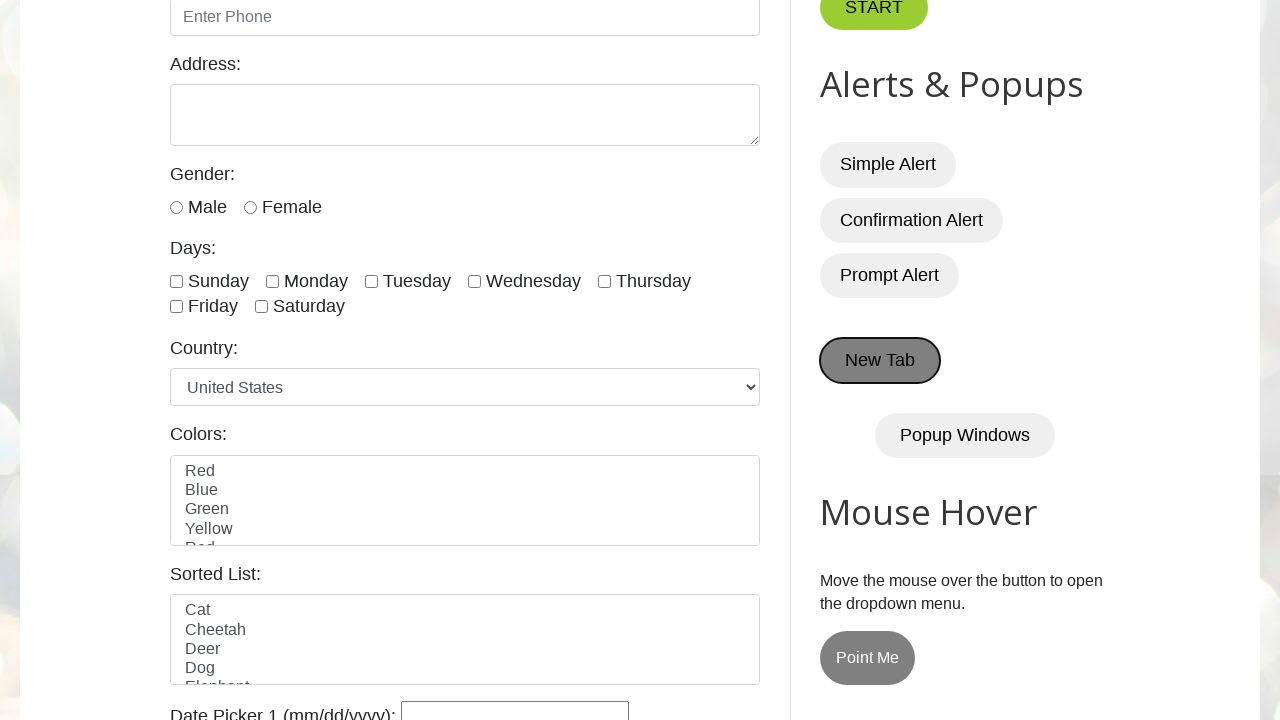

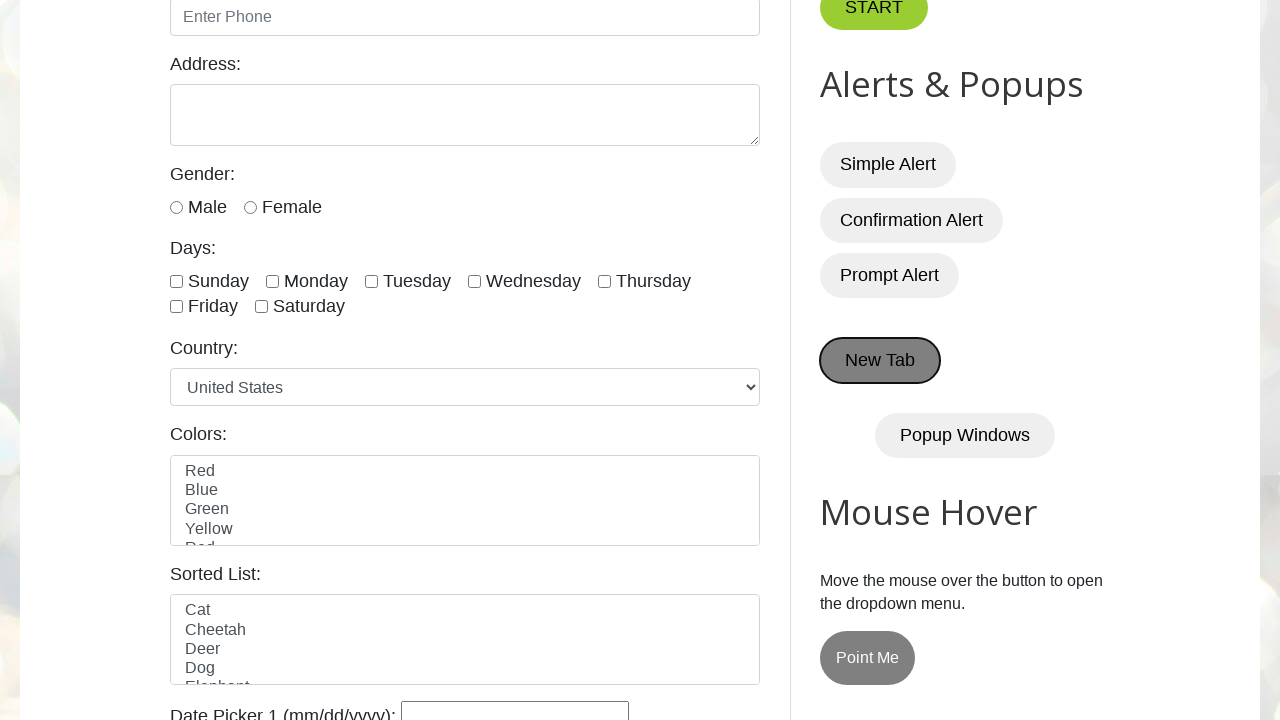